Tests adding specific grocery items (Brocolli, Cucumber, Beetroot) to a shopping cart on a practice e-commerce site by iterating through product listings and clicking "ADD TO CART" for matching items.

Starting URL: https://rahulshettyacademy.com/seleniumPractise/#/

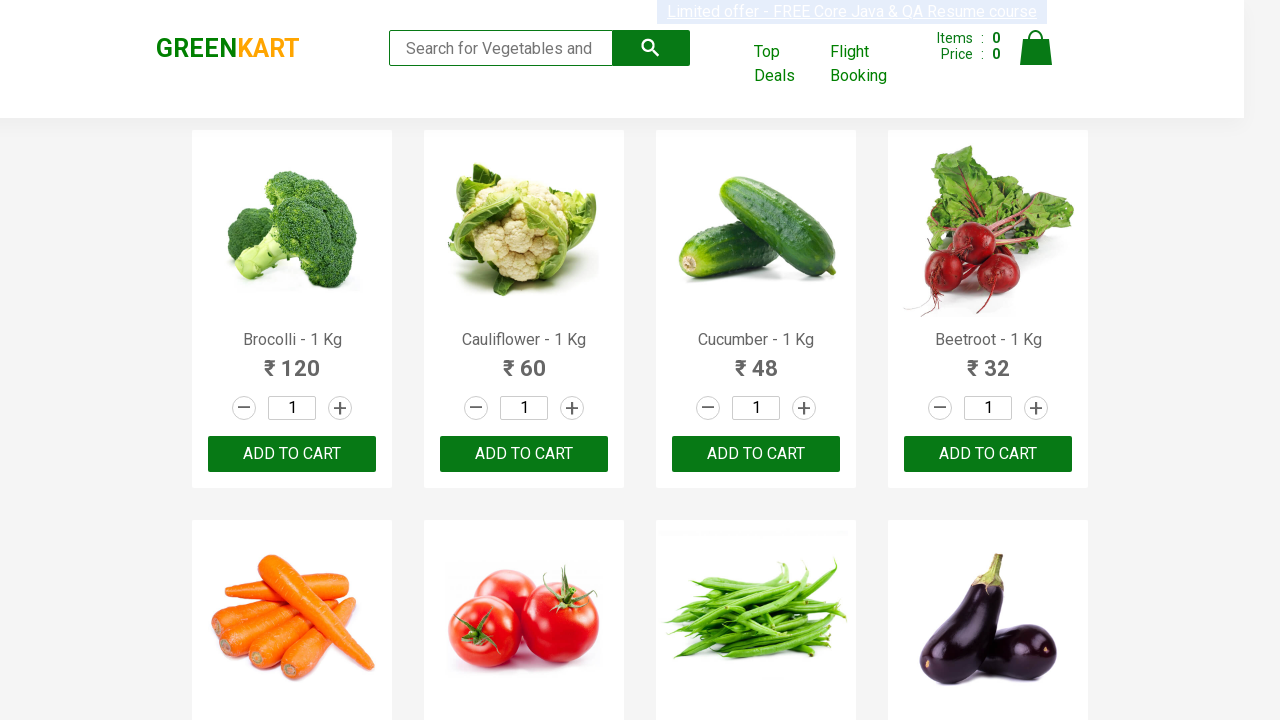

Waited for product names to load on GreenKart page
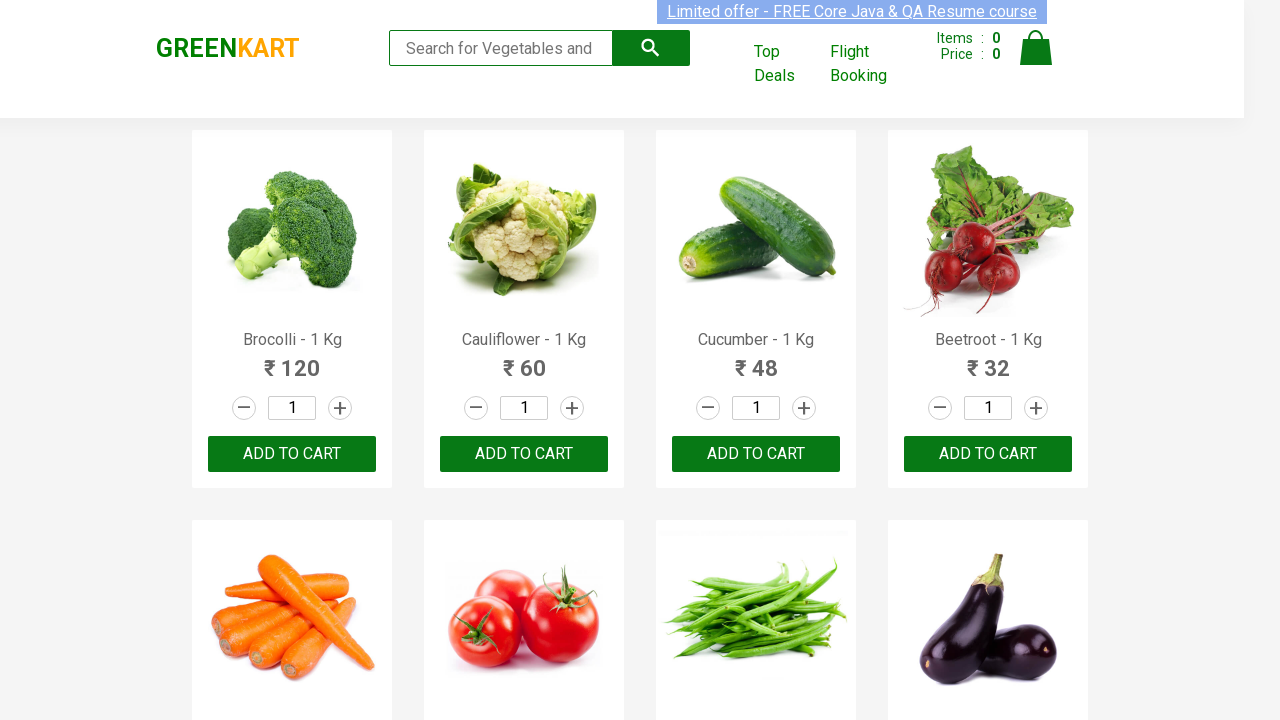

Retrieved all product name elements from page
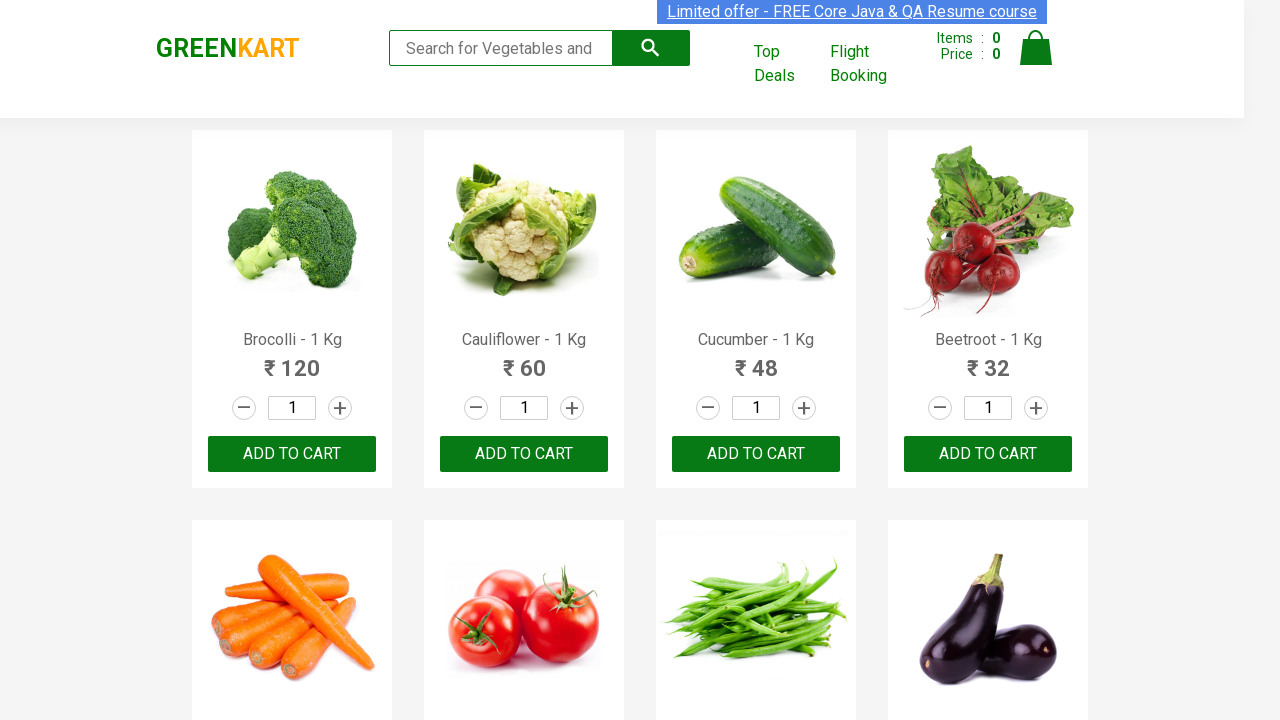

Added 'Brocolli' to cart (item 1 of 3) at (292, 454) on xpath=//button[text()='ADD TO CART'] >> nth=0
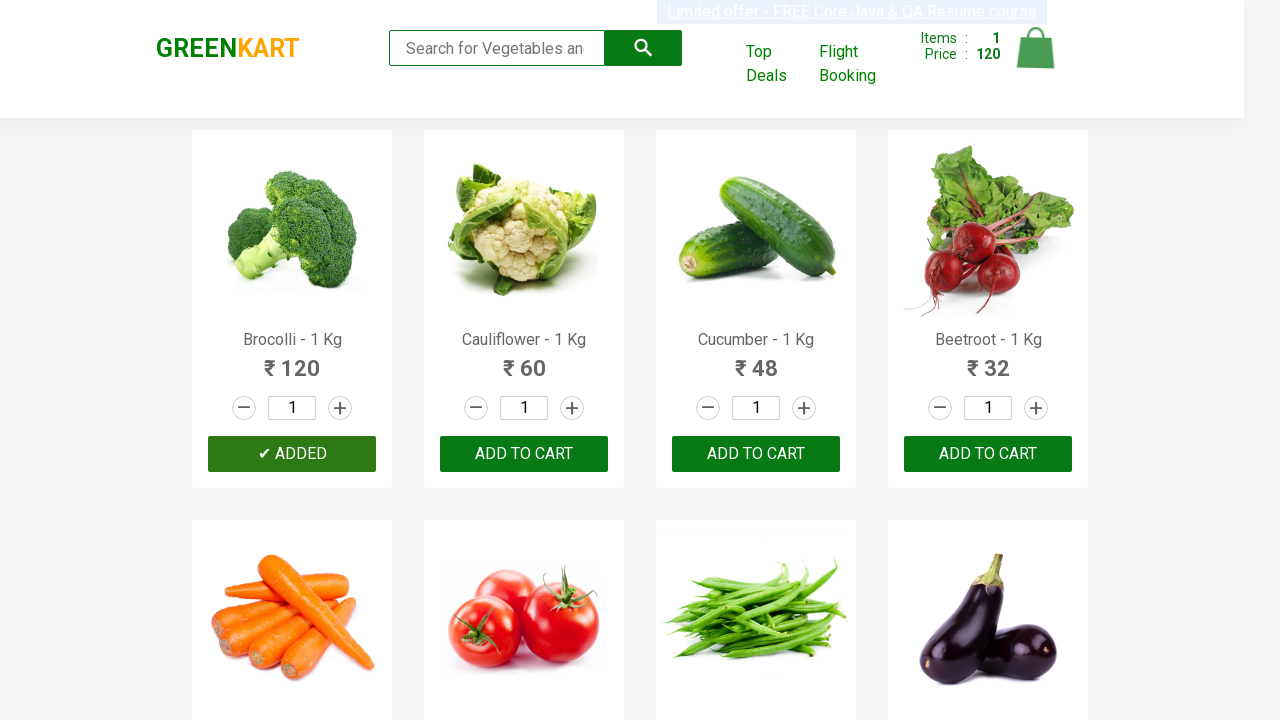

Added 'Cucumber' to cart (item 2 of 3) at (988, 454) on xpath=//button[text()='ADD TO CART'] >> nth=2
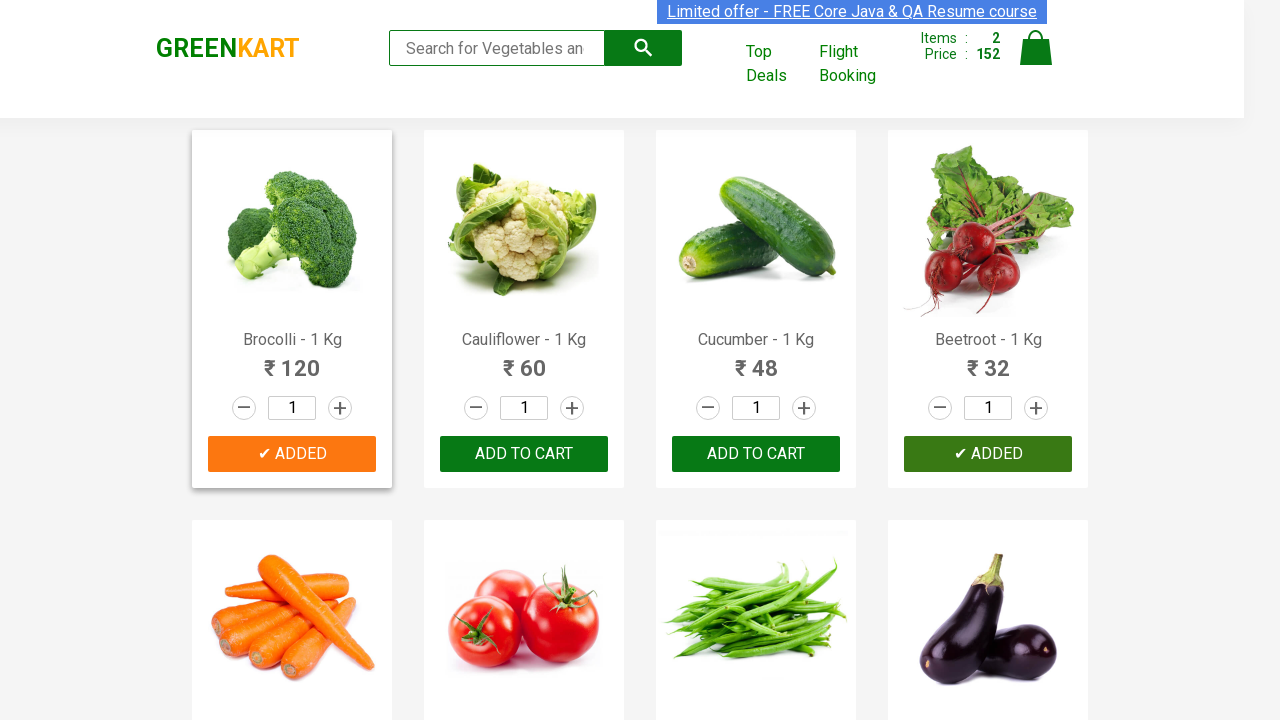

Added 'Beetroot' to cart (item 3 of 3) at (524, 360) on xpath=//button[text()='ADD TO CART'] >> nth=3
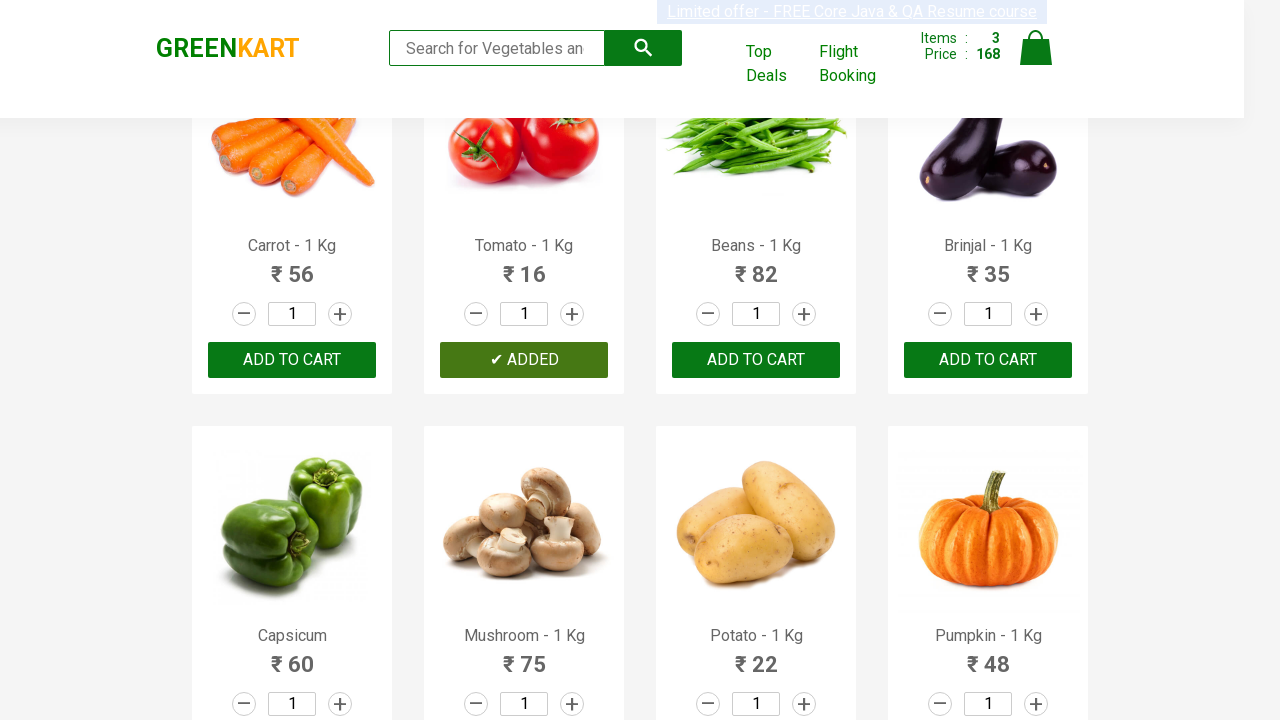

Waited 500ms for cart to update after adding all items
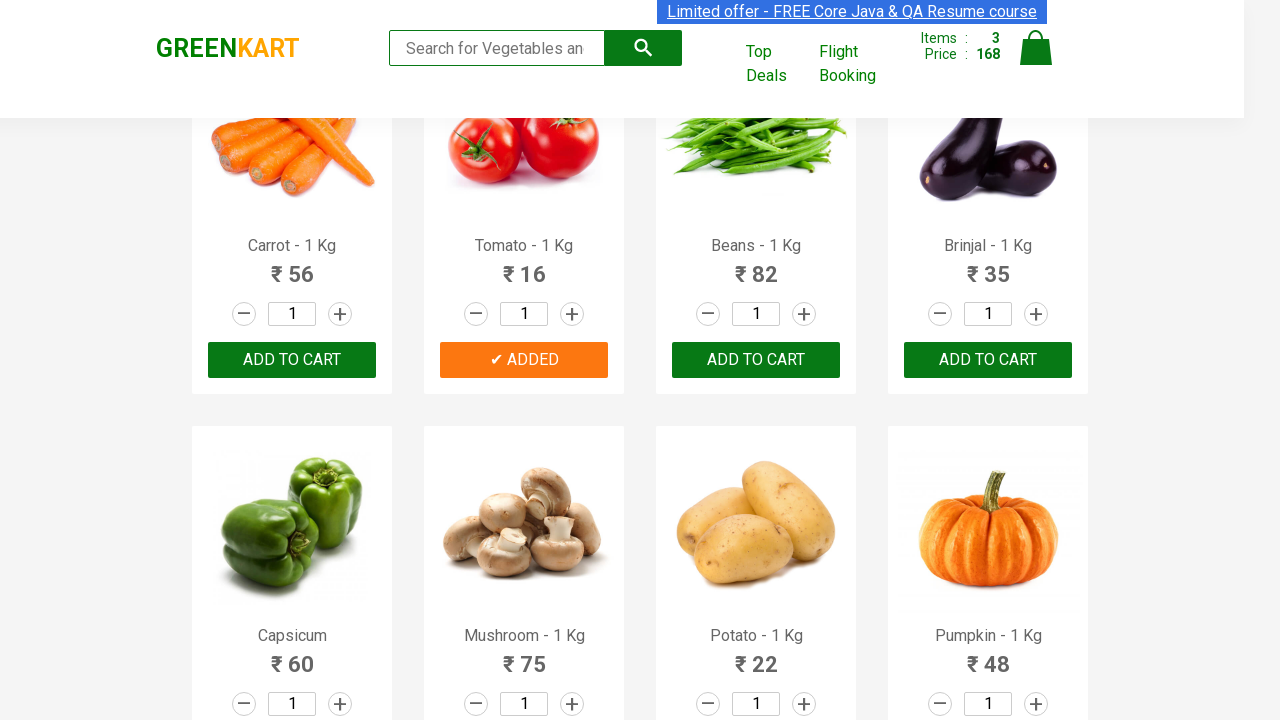

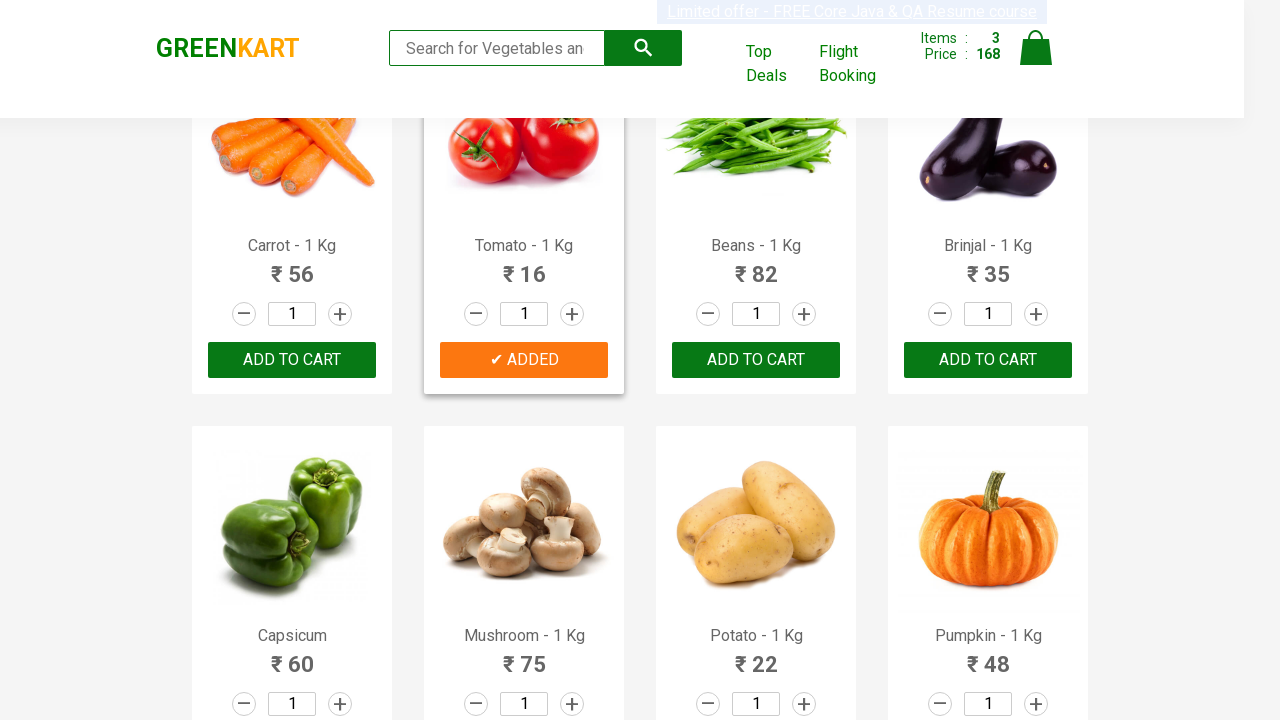